Tests a web form by filling a text input field with "Selenium" and verifying the input field is enabled. All 8 test methods (signUp1-signUp8) perform the identical action.

Starting URL: https://www.selenium.dev/selenium/web/web-form.html

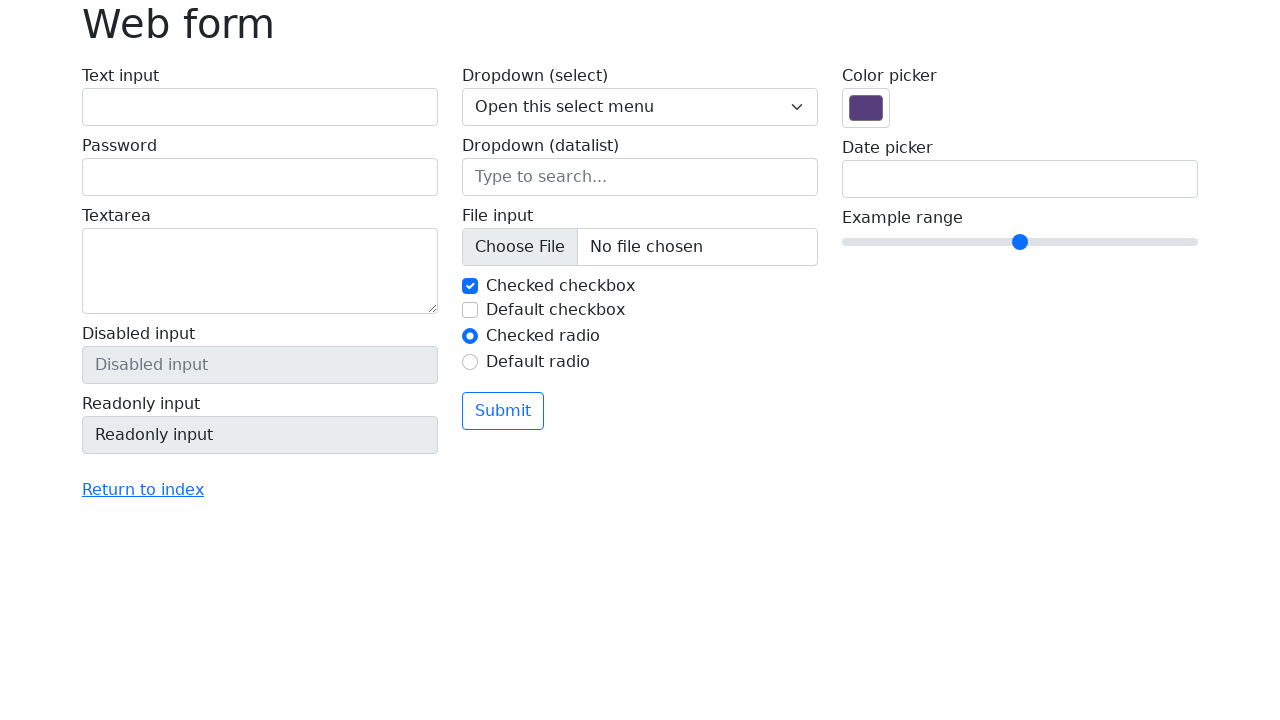

Filled text input field with 'Selenium' on input[name='my-text']
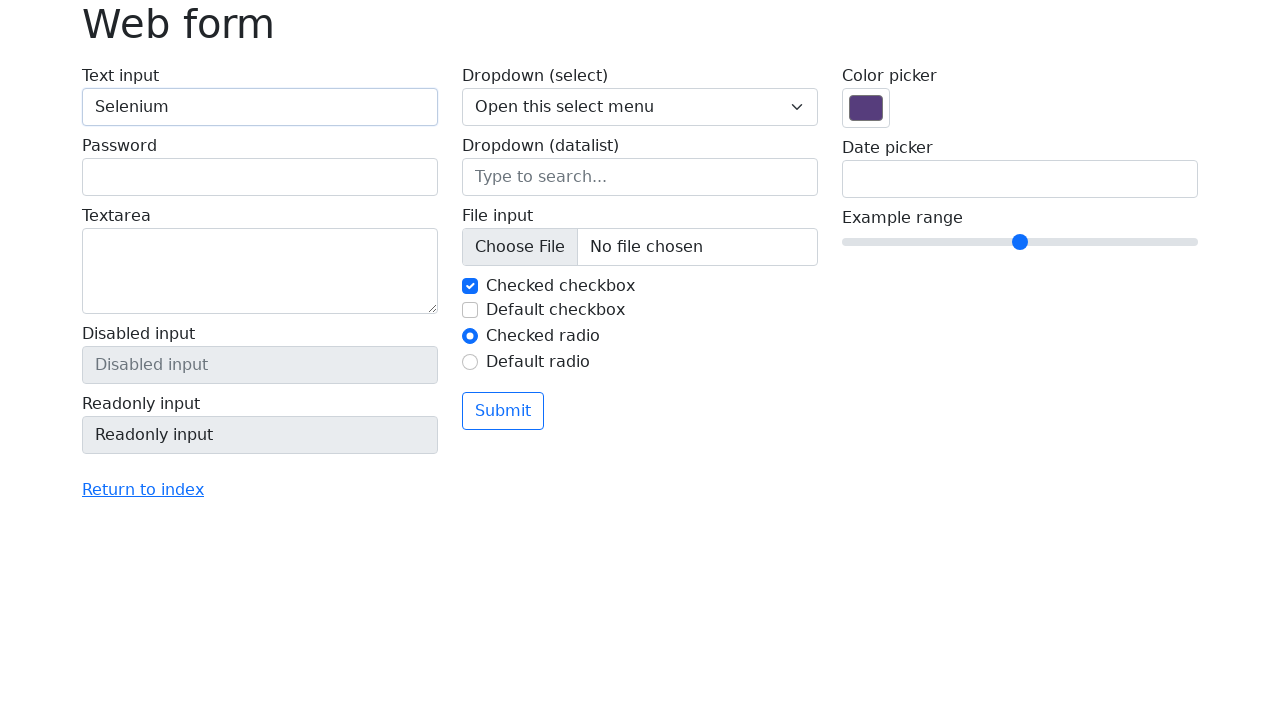

Verified text input field is enabled
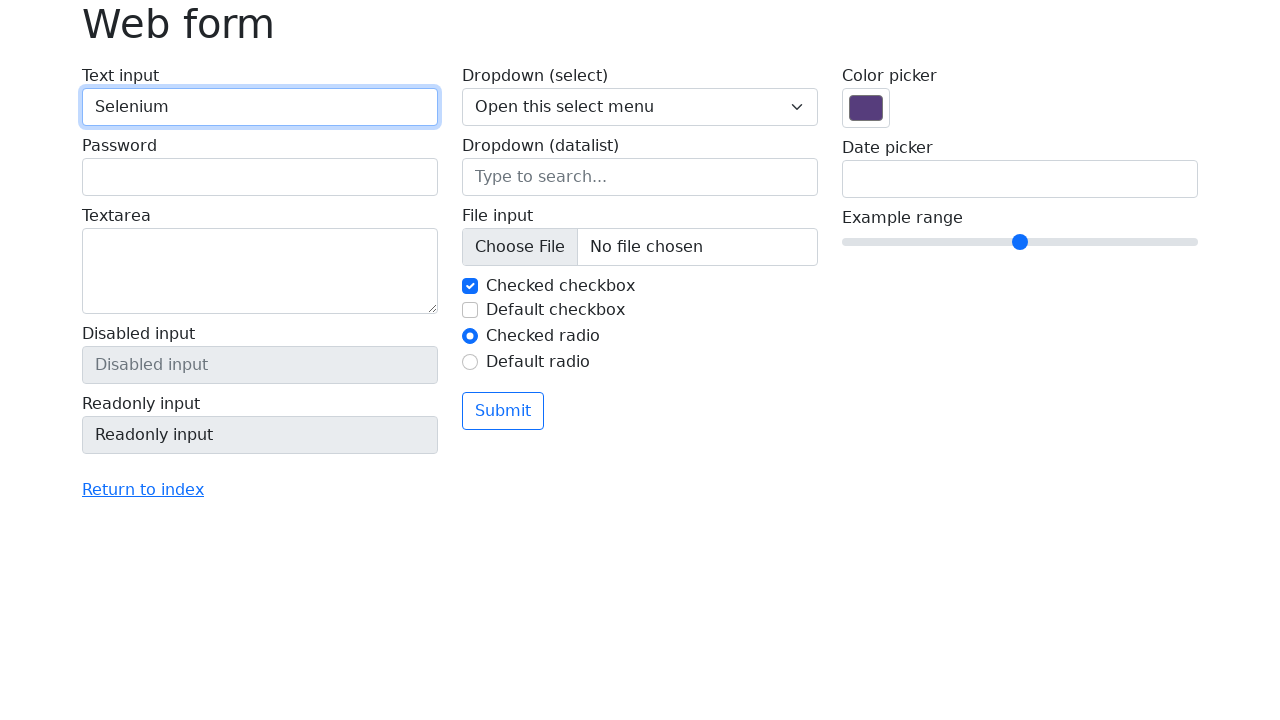

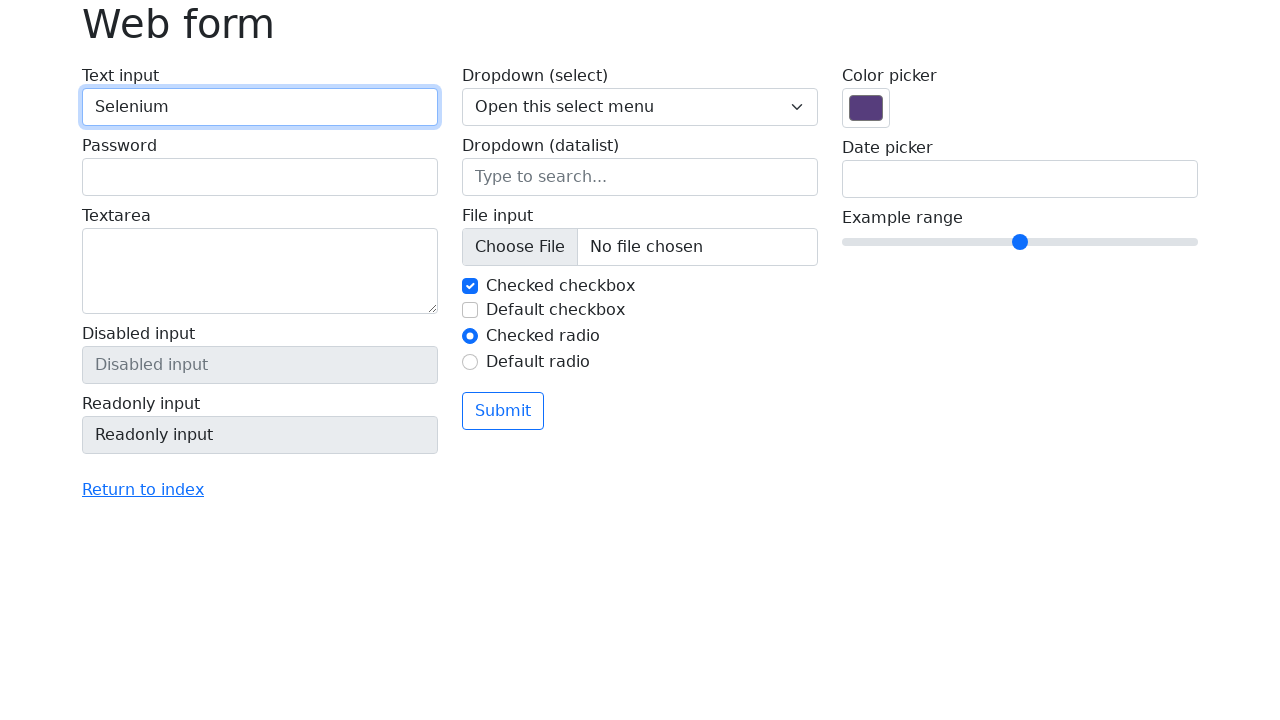